Tests double-click functionality by double-clicking a button and verifying the confirmation message appears

Starting URL: https://demoqa.com/buttons

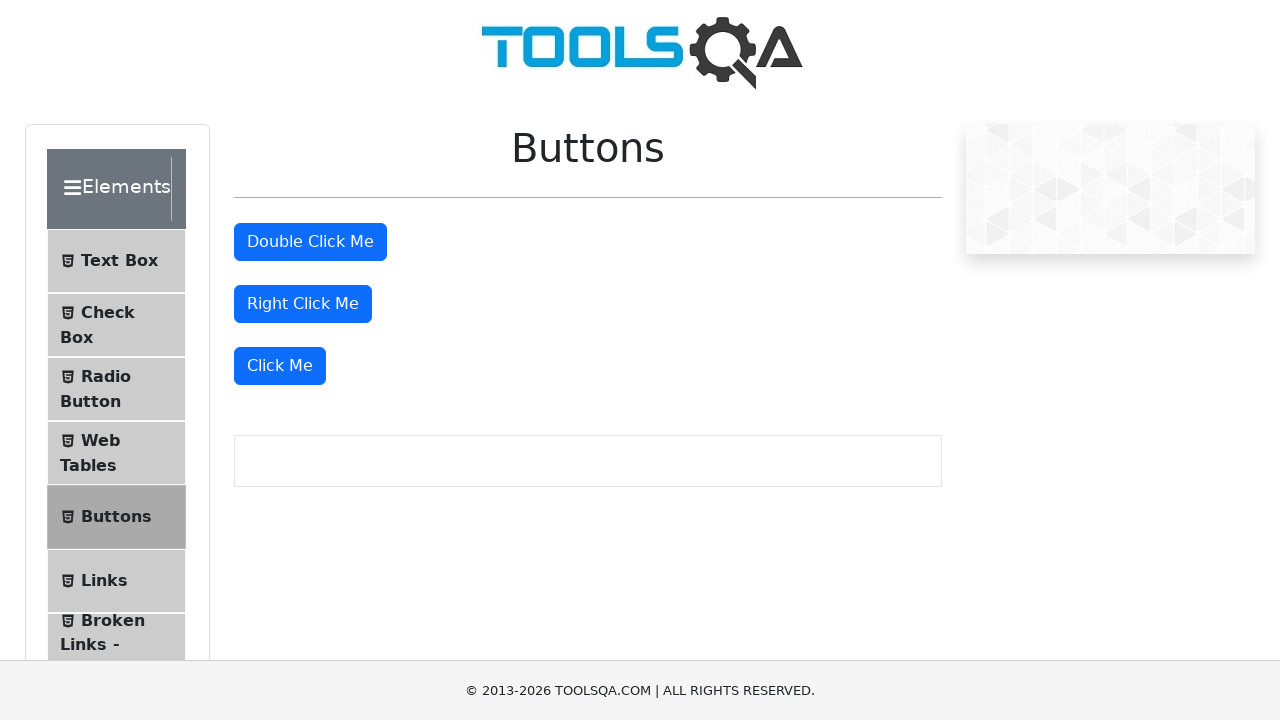

Double-clicked the double click button at (310, 242) on #doubleClickBtn
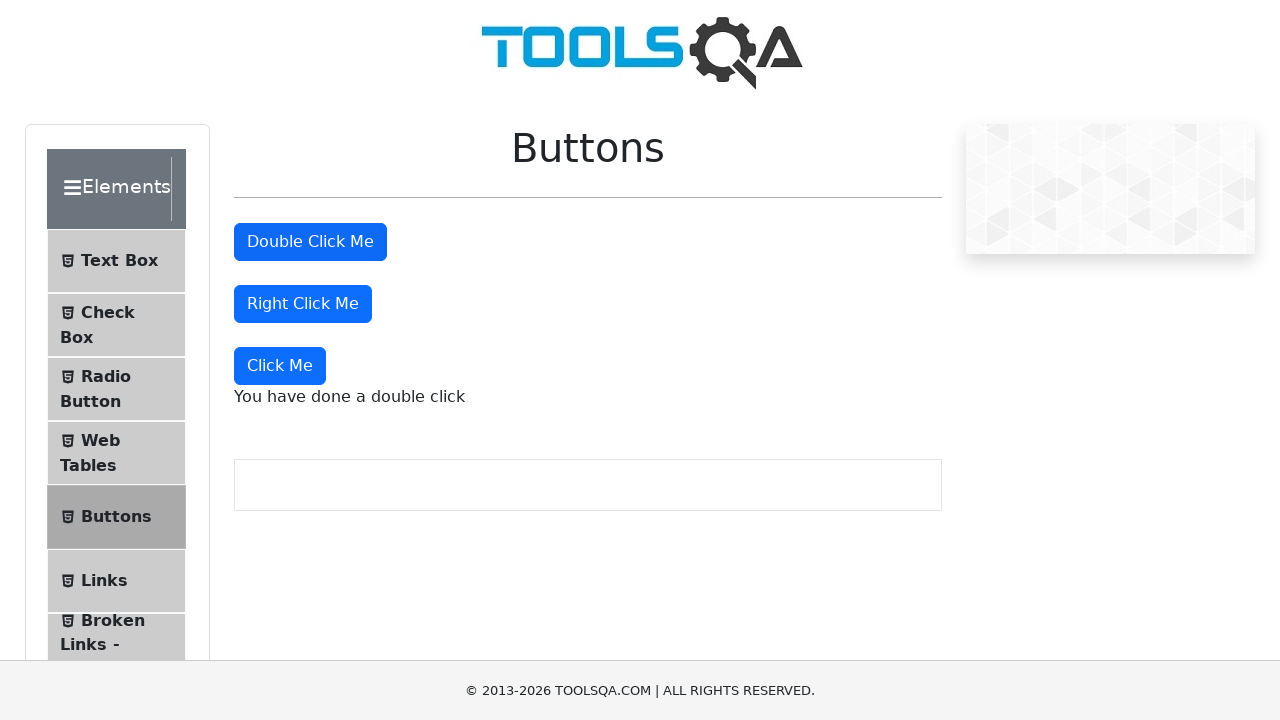

Double-click confirmation message appeared
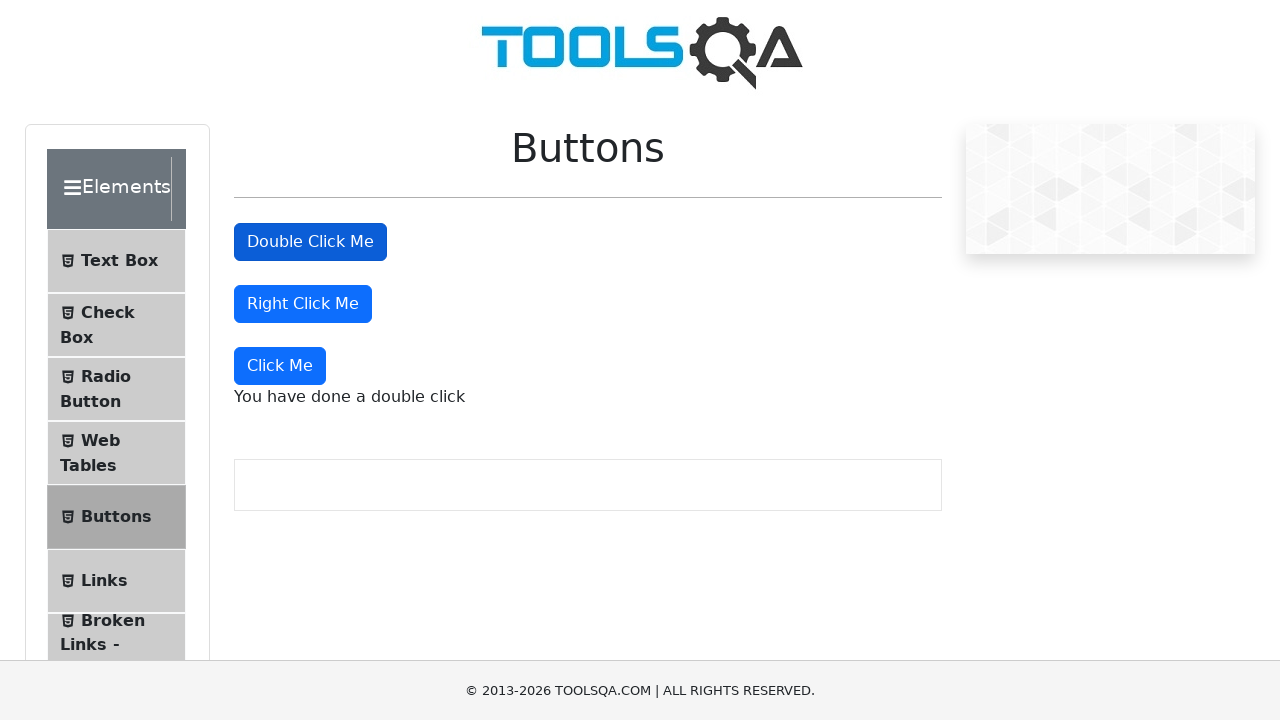

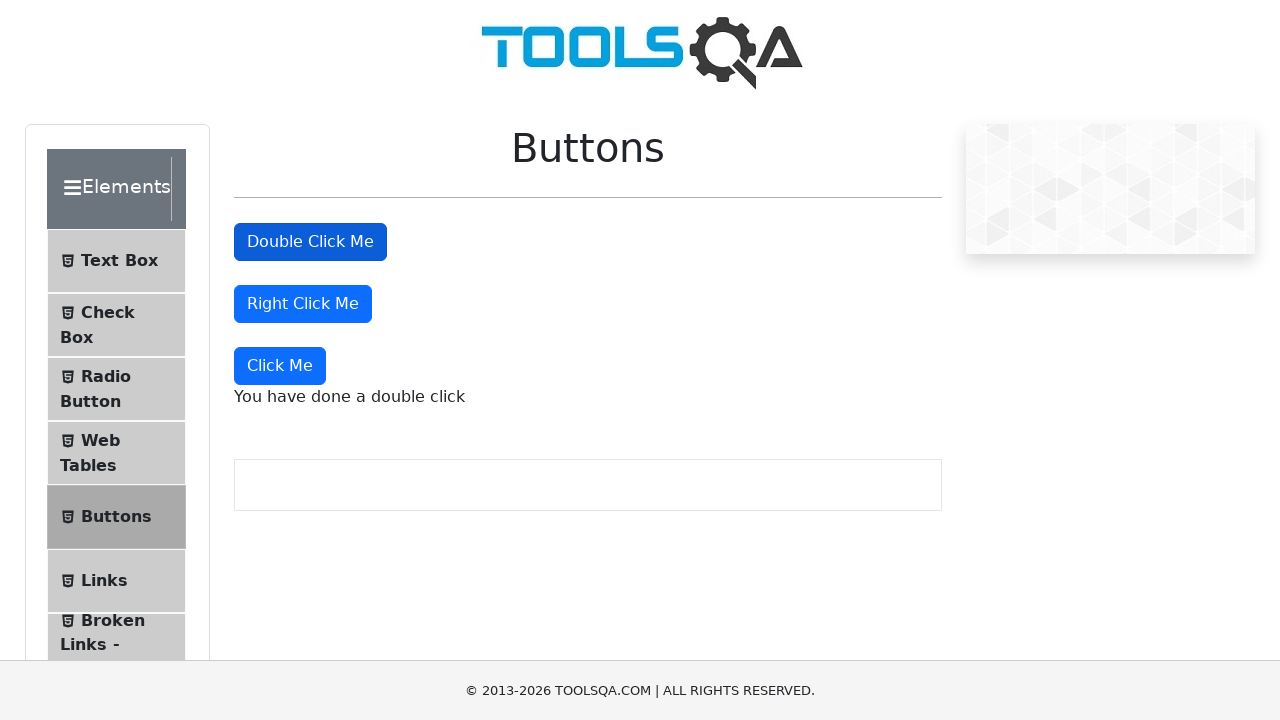